Navigates to the OpenXcell website and verifies that links are present on the page

Starting URL: https://www.openxcell.com

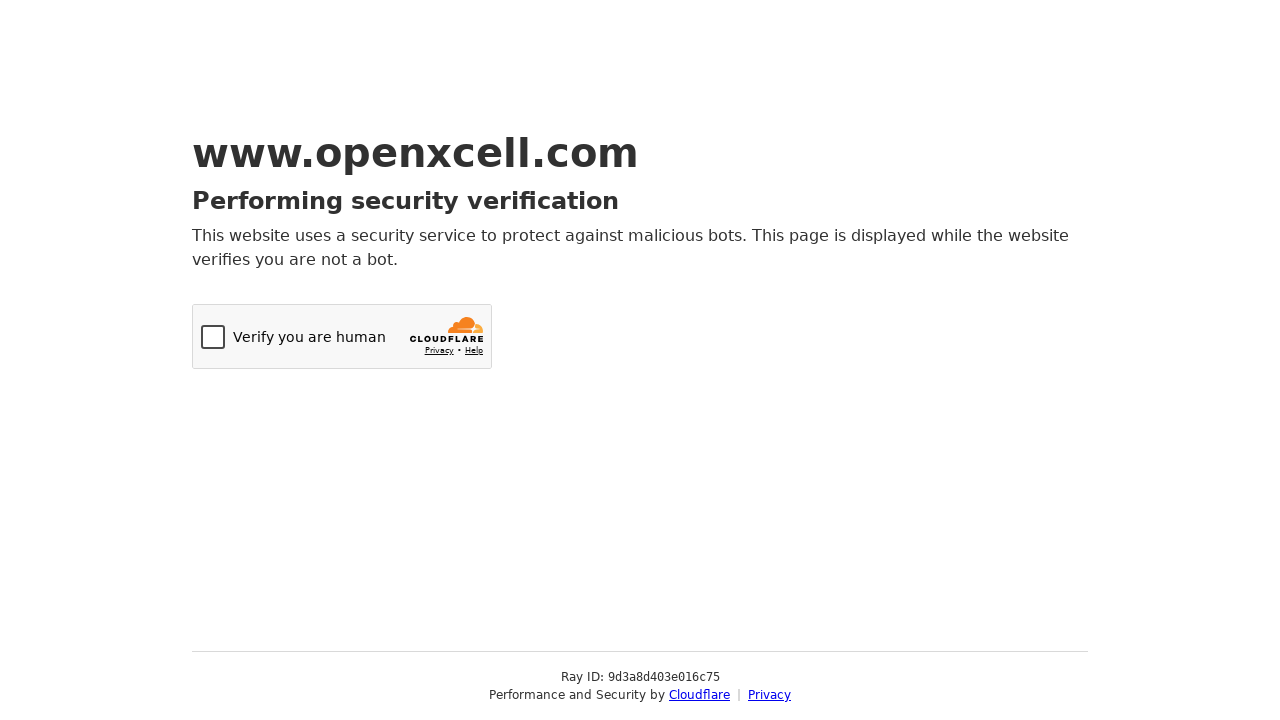

Navigated to https://www.openxcell.com
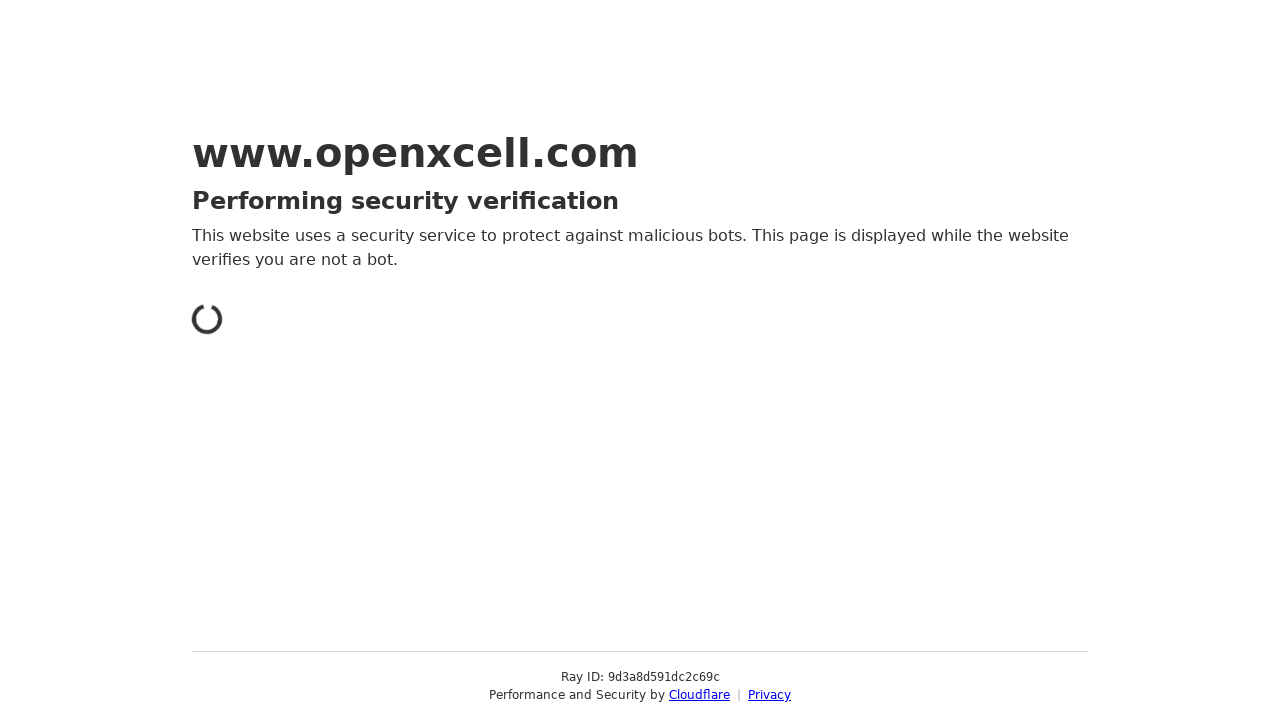

Waited for links to be present on the page
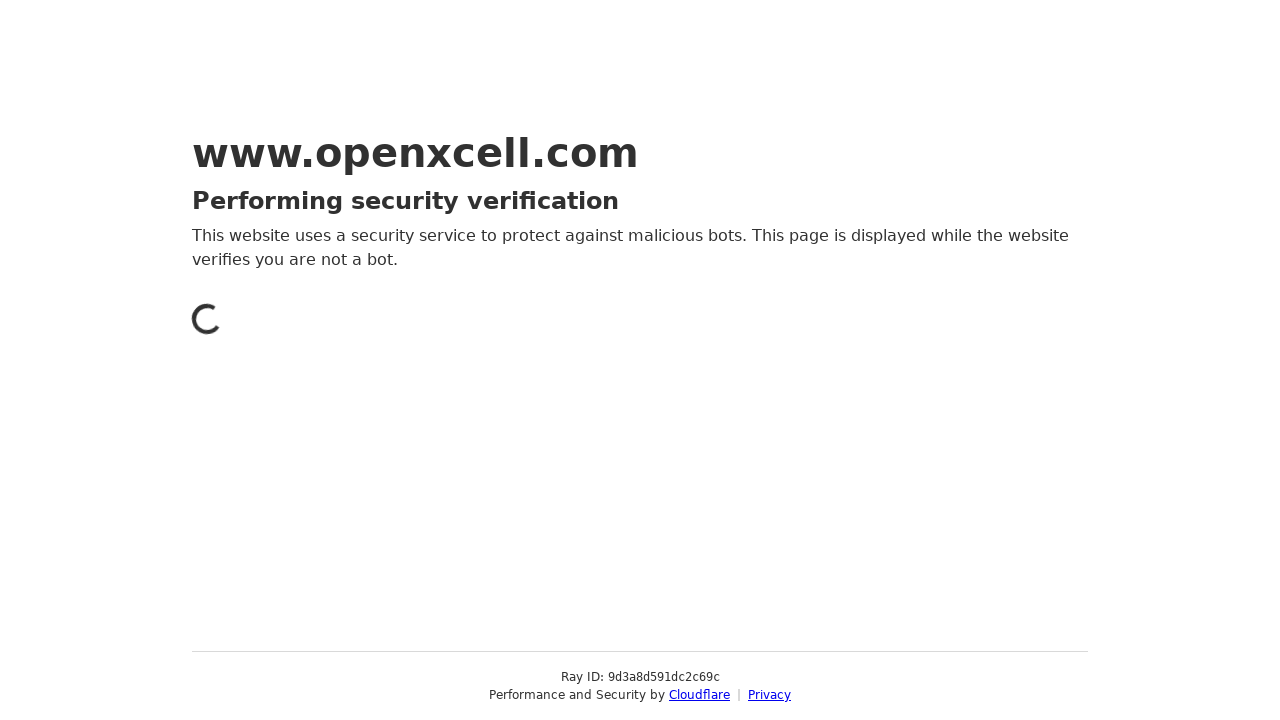

Found 2 links on the page
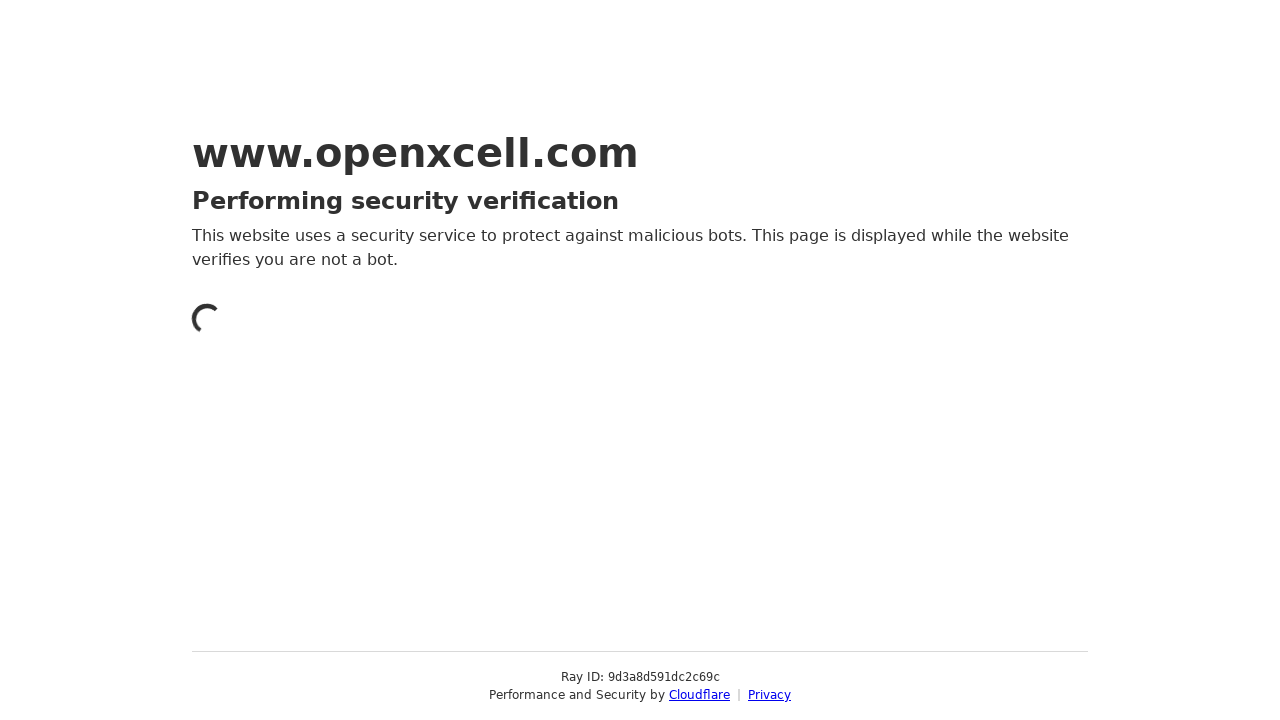

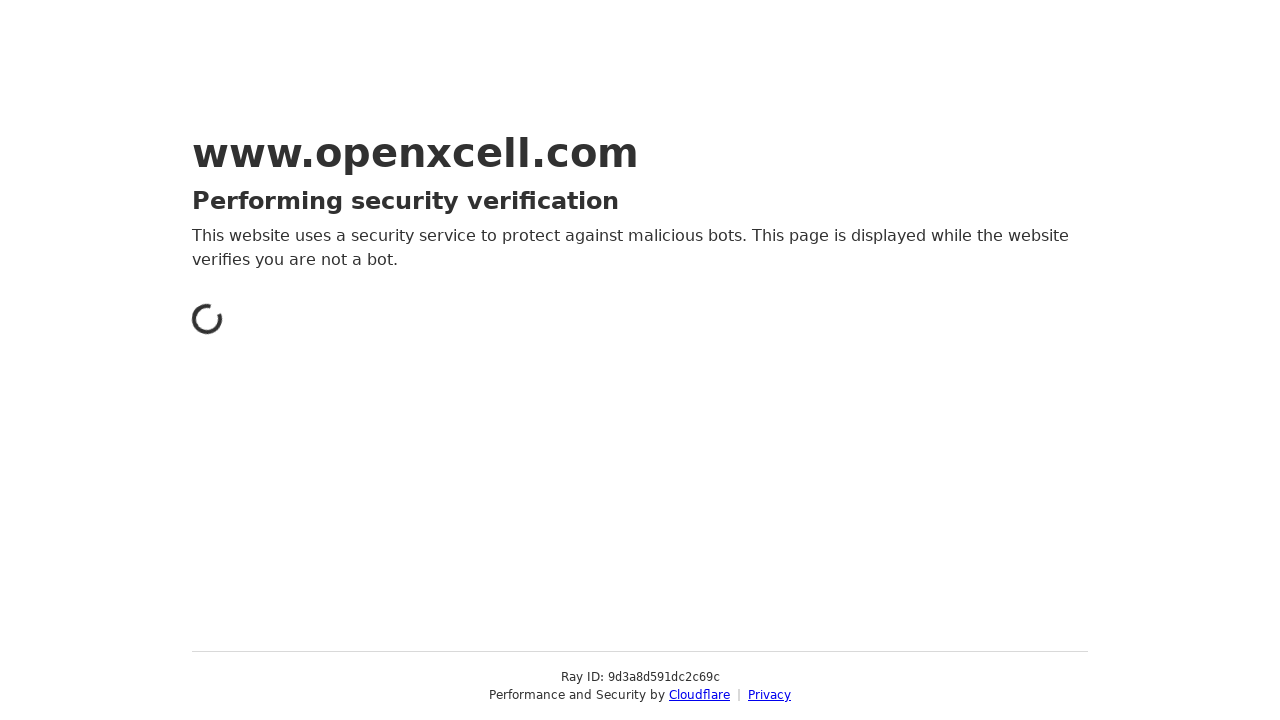